Fills out a complete registration form including personal information, hobbies, skills, date of birth, and password fields

Starting URL: https://demo.automationtesting.in/Register.html

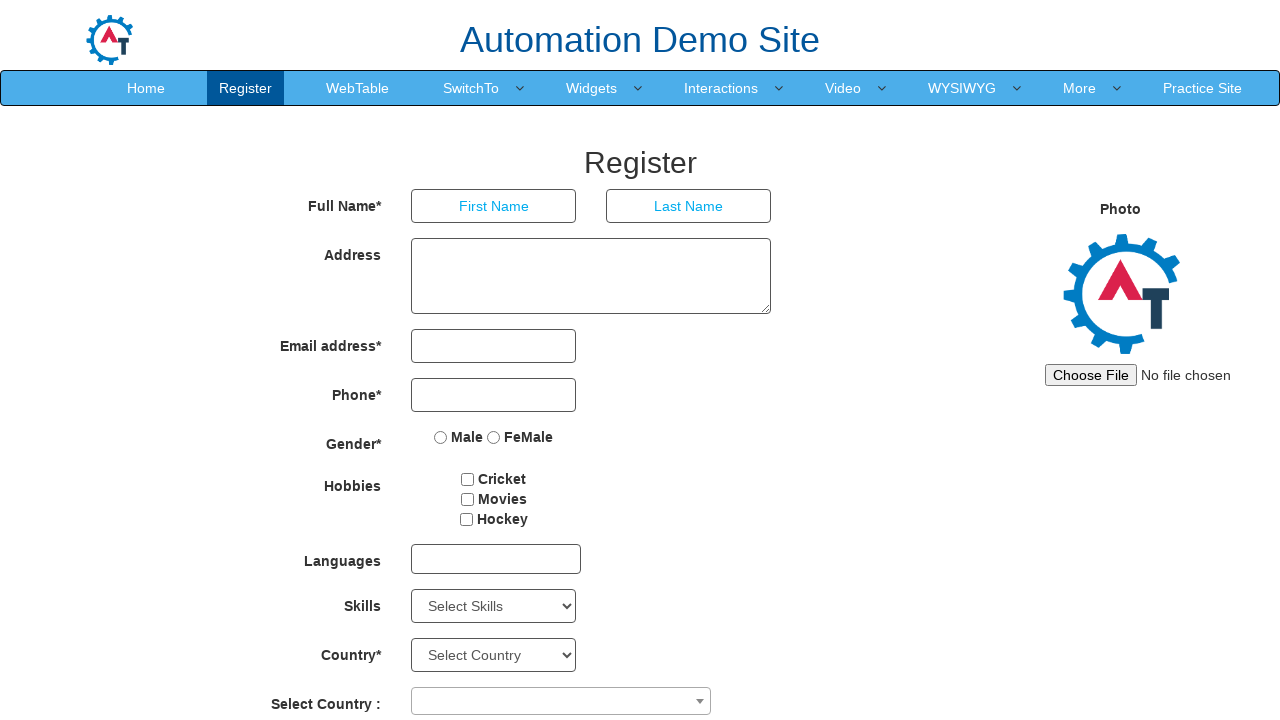

Filled first name field with 'Utkarsha' on [placeholder='First Name']
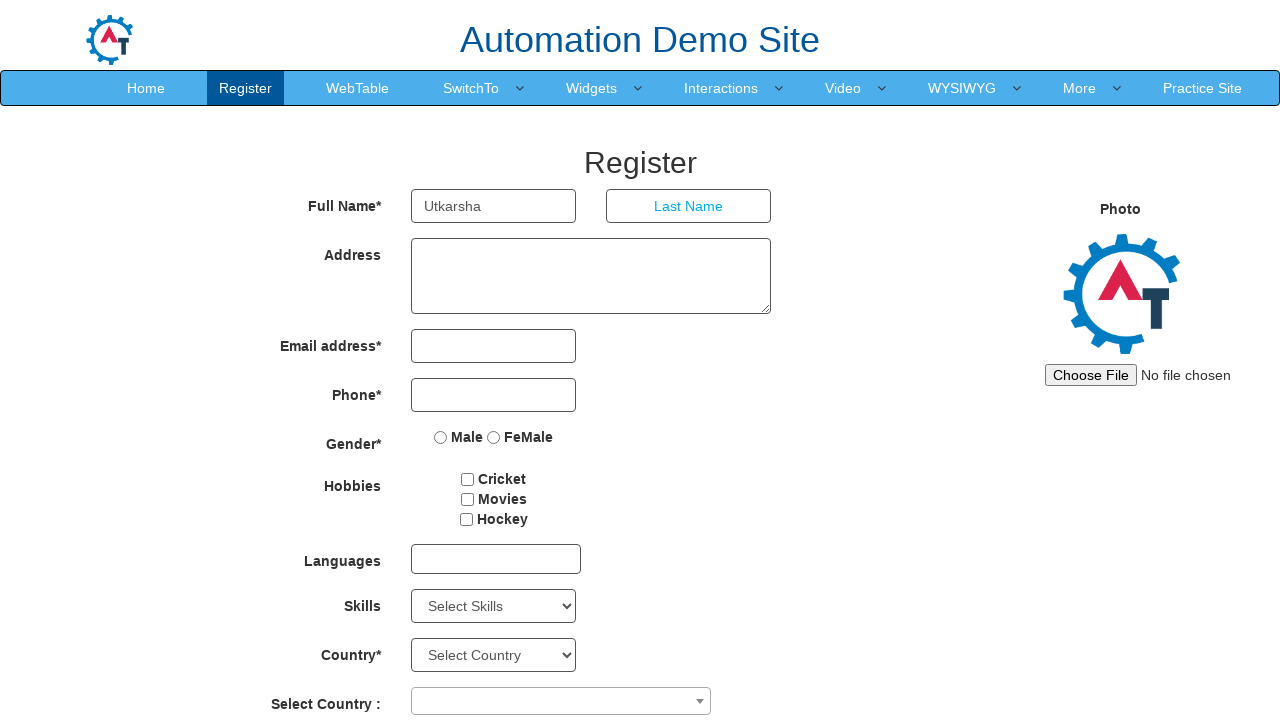

Filled last name field with 'Gobre' on [placeholder='Last Name']
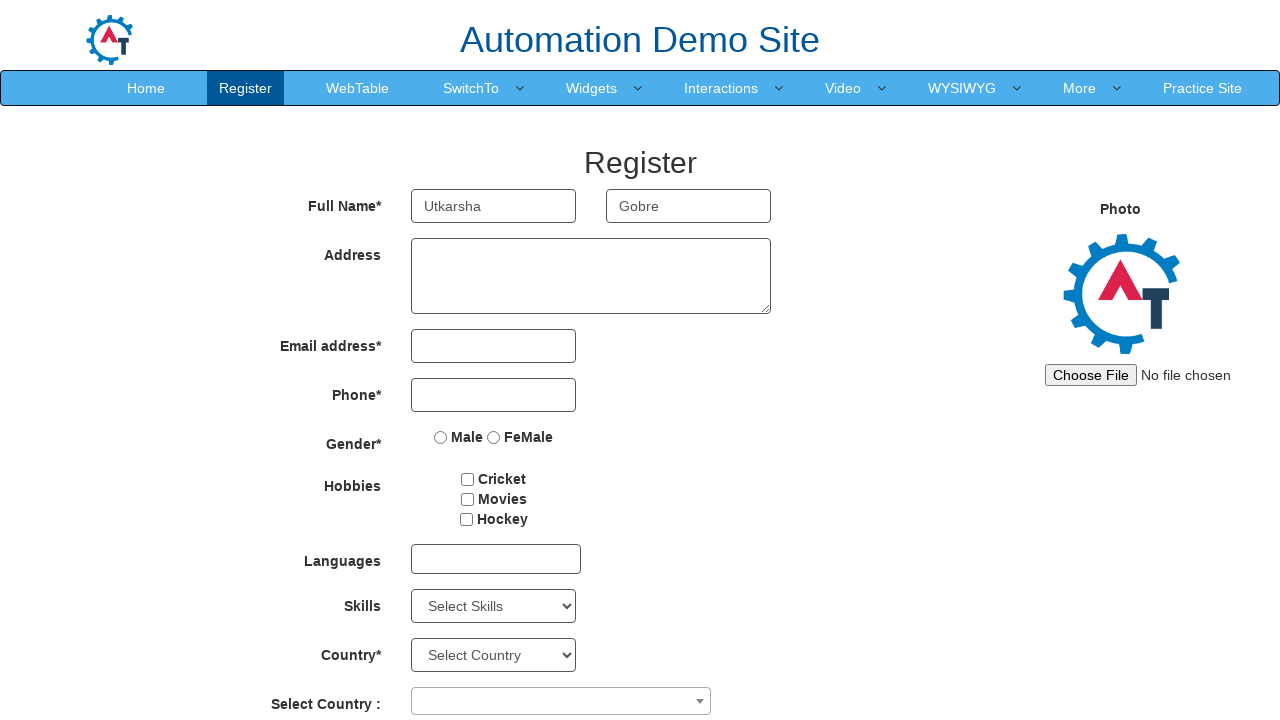

Filled address field with 'Amravati' on [ng-model='Adress']
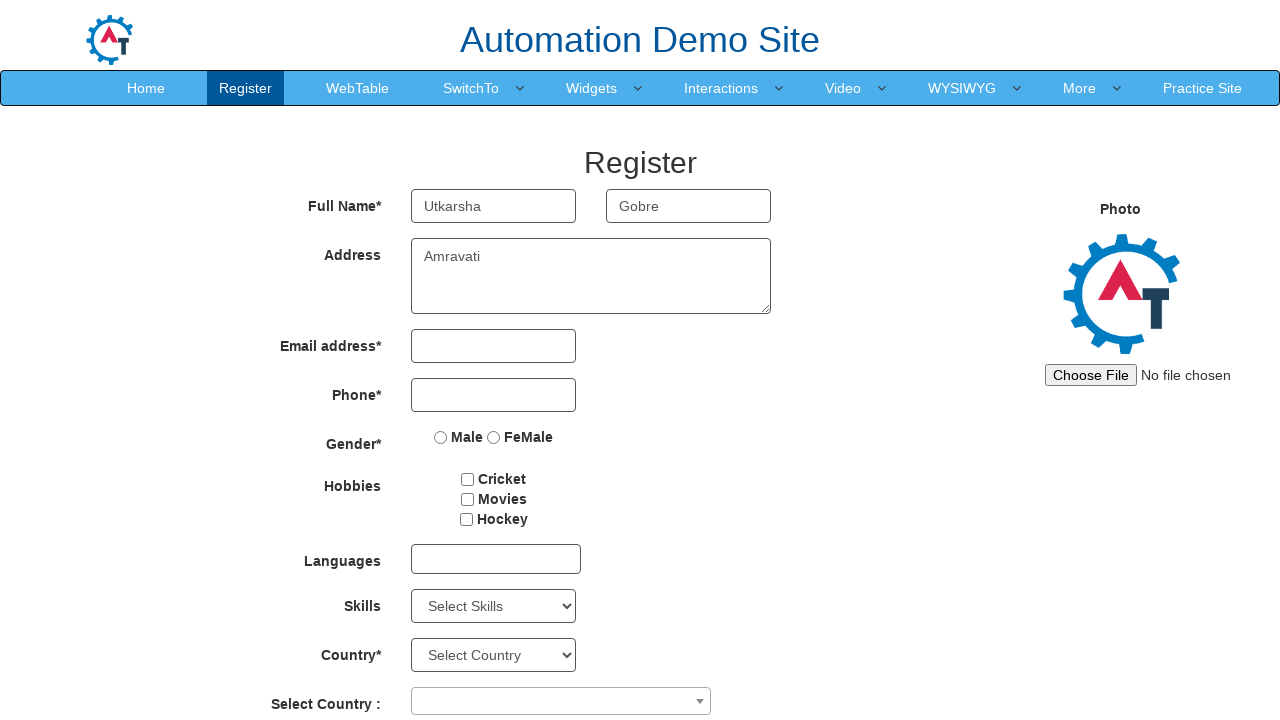

Filled email field with 'utkarsha.test@gmail.com' on [ng-model='EmailAdress']
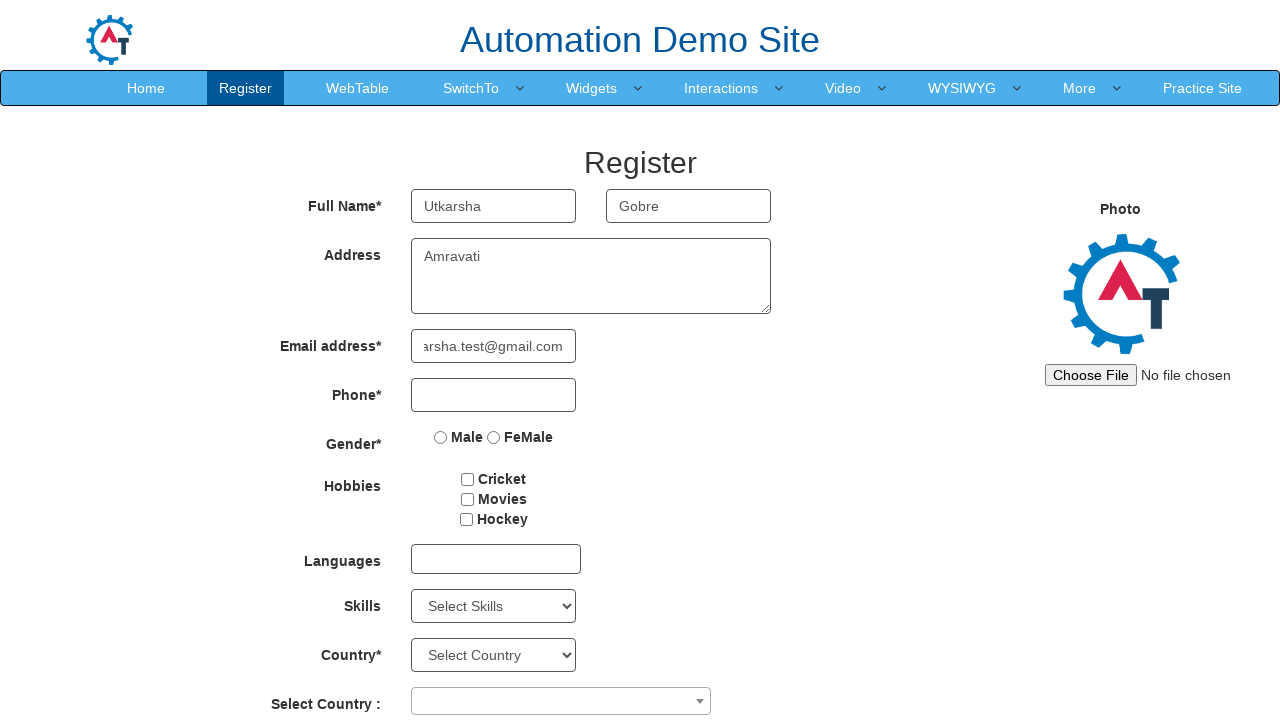

Filled phone number field with '9876543210' on [type='tel']
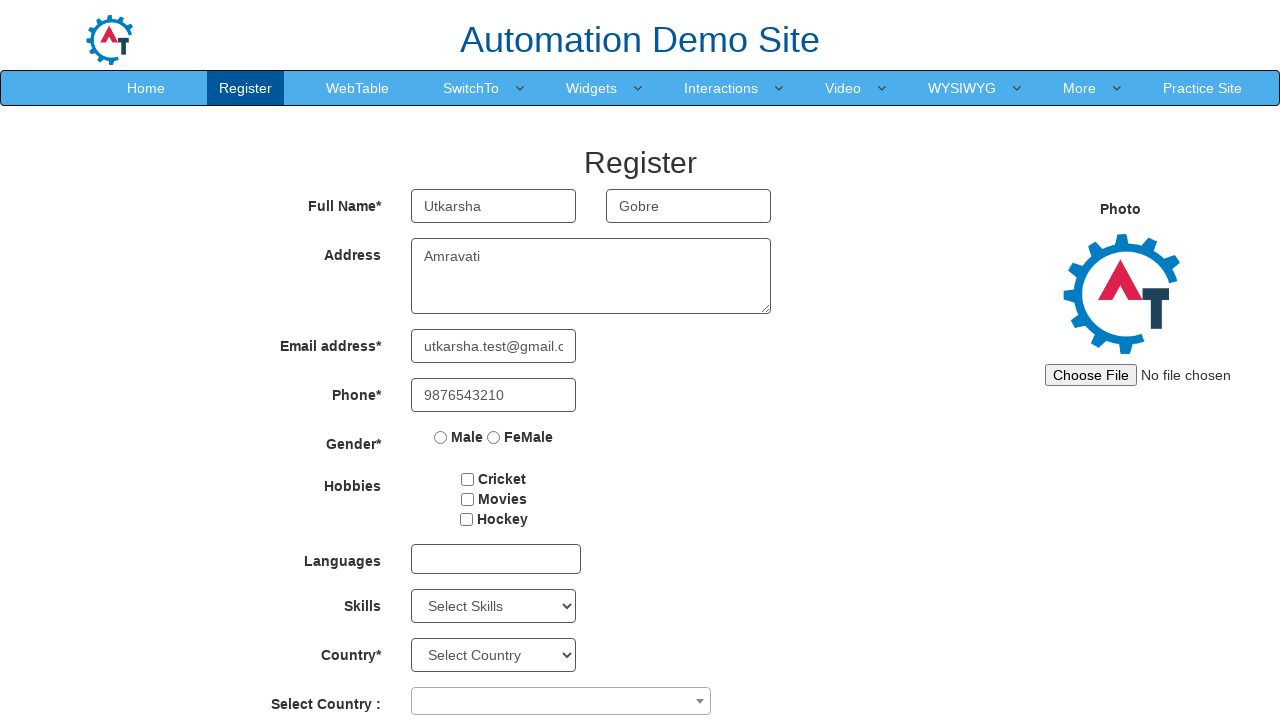

Selected Male gender radio button at (441, 437) on xpath=//input[@value='Male']
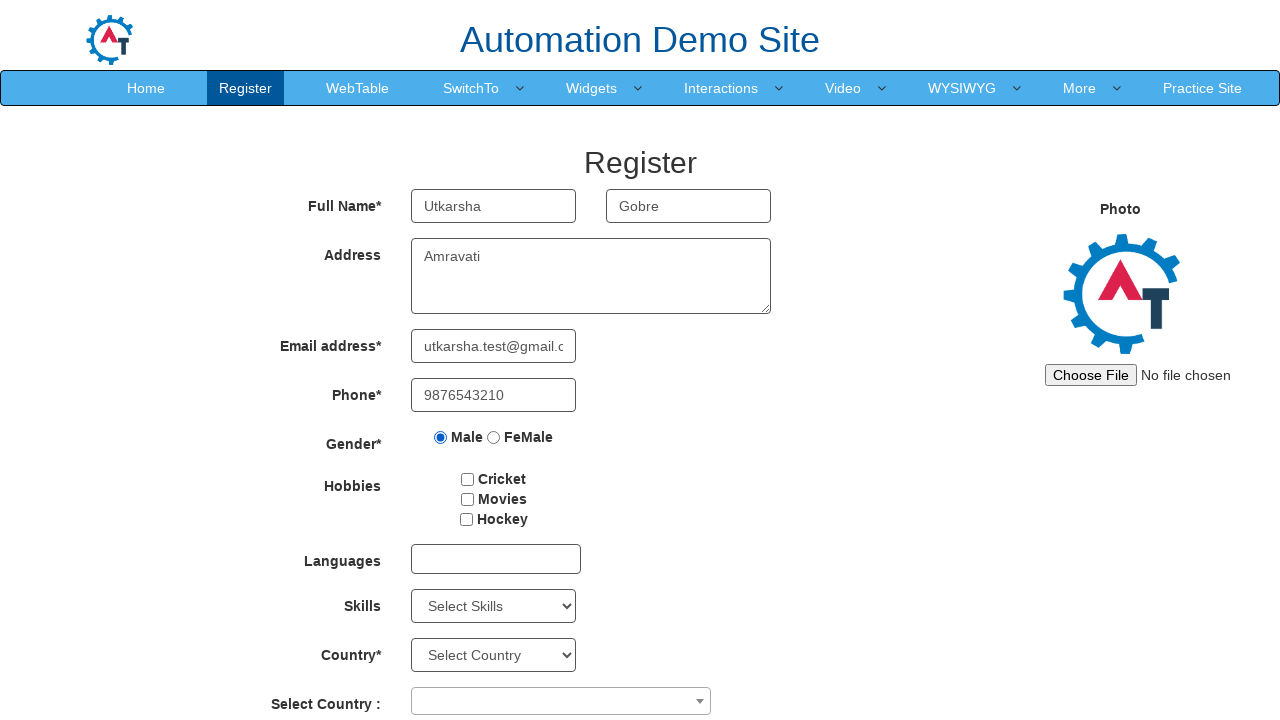

Selected Cricket hobby checkbox at (468, 479) on #checkbox1
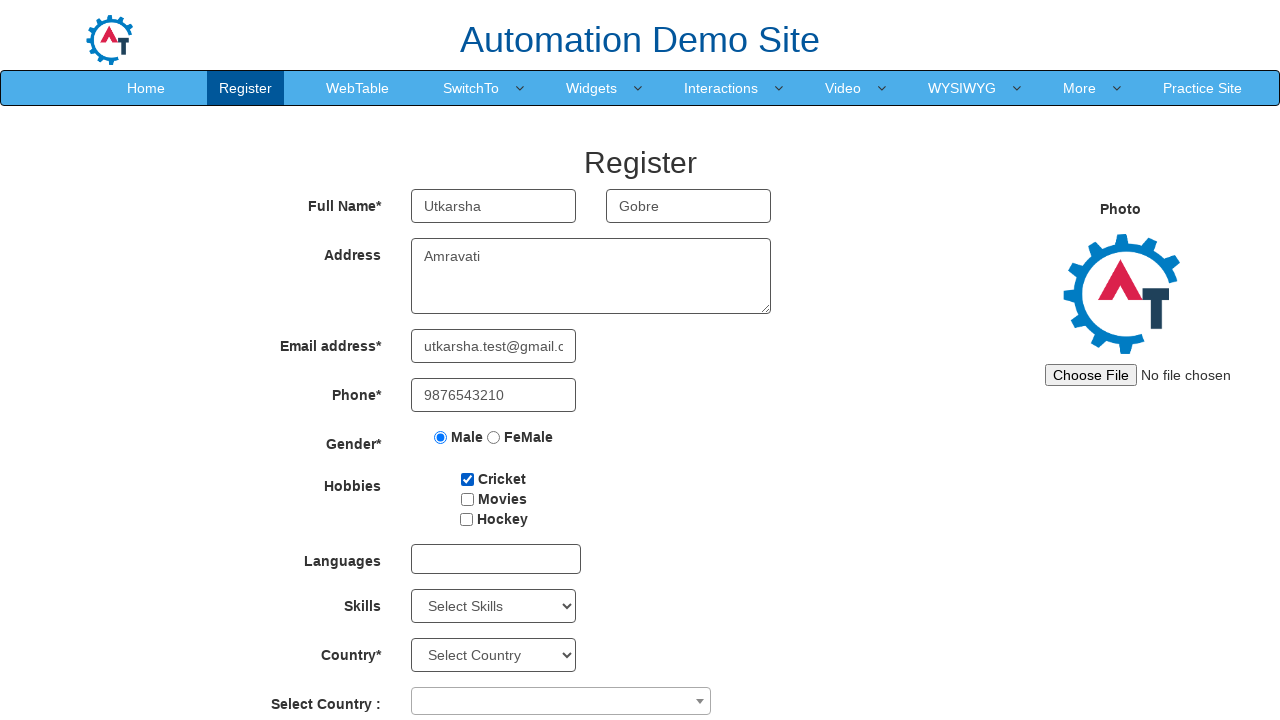

Selected Movies hobby checkbox at (467, 499) on #checkbox2
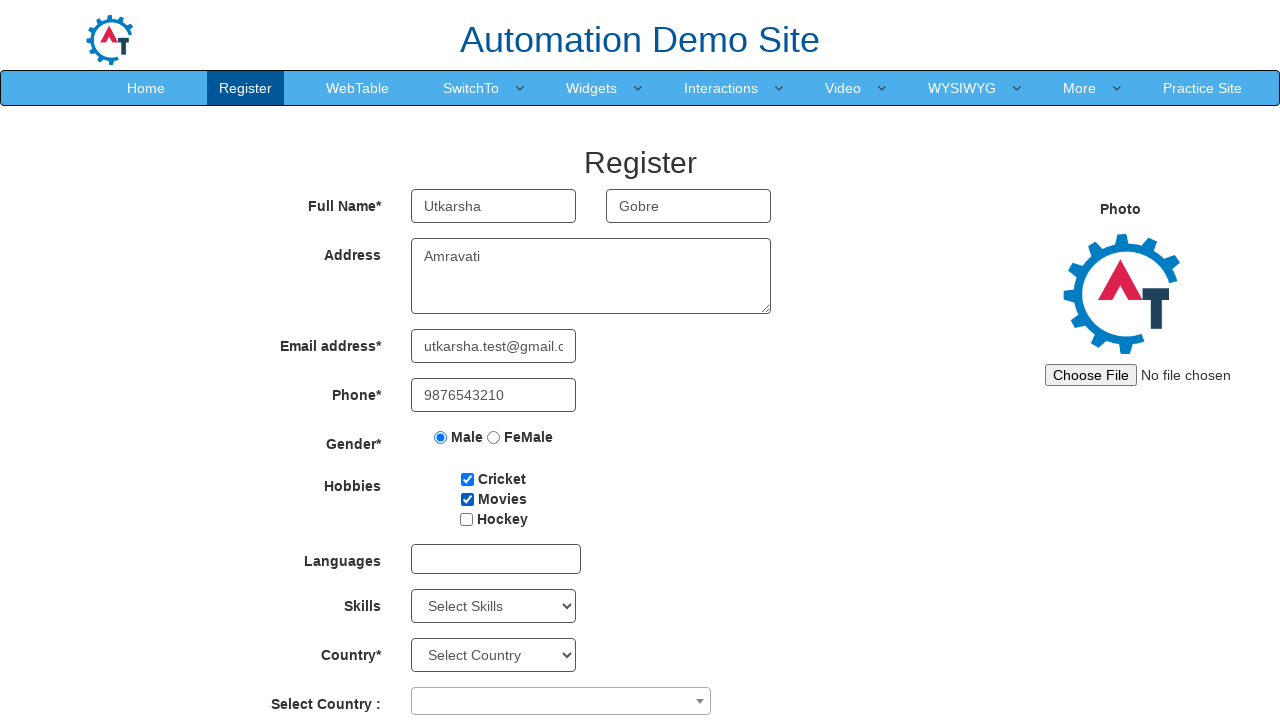

Selected Hockey hobby checkbox at (466, 519) on #checkbox3
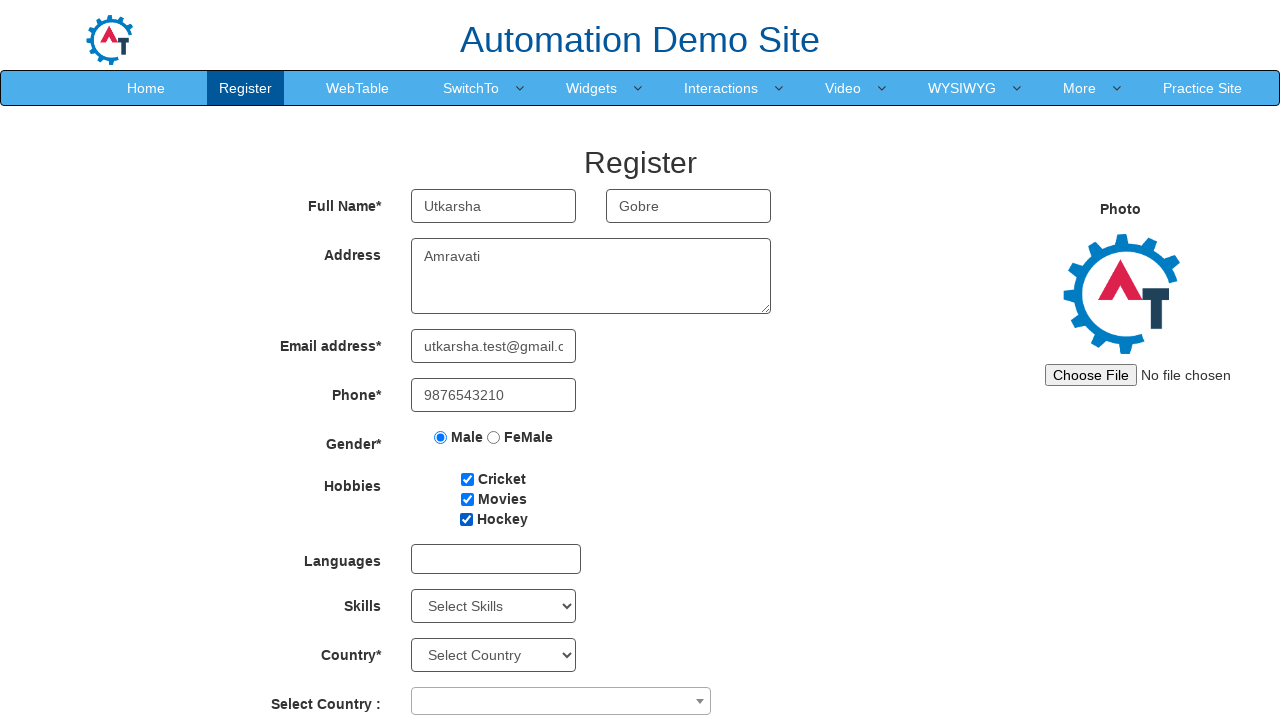

Selected Java from skills dropdown on #Skills
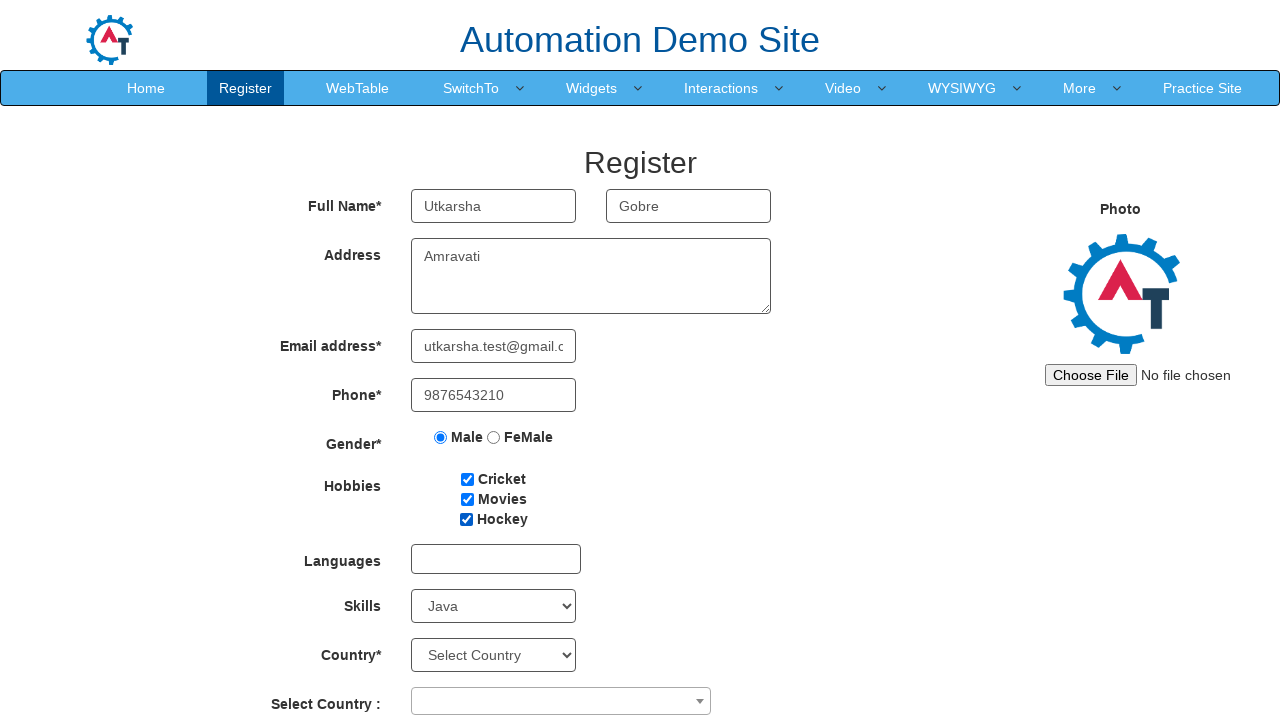

Selected year 1995 from date of birth dropdown on #yearbox
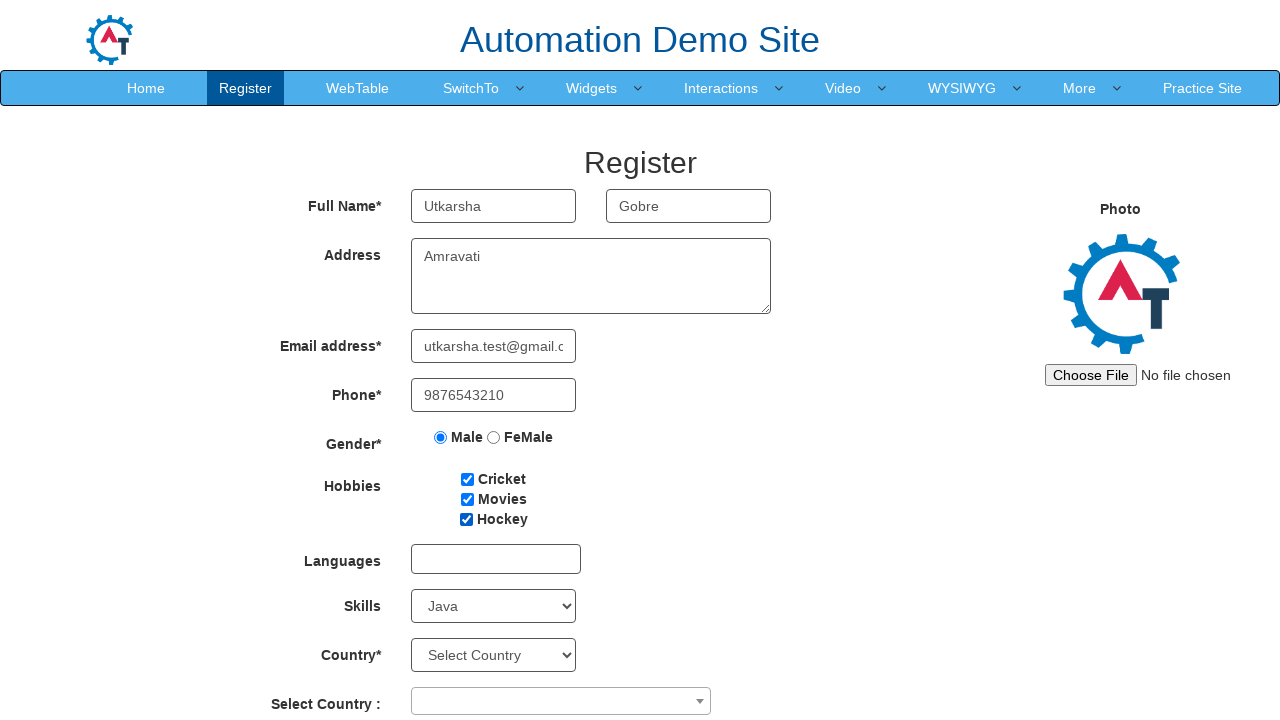

Selected month from date of birth dropdown on //select[@placeholder='Month']
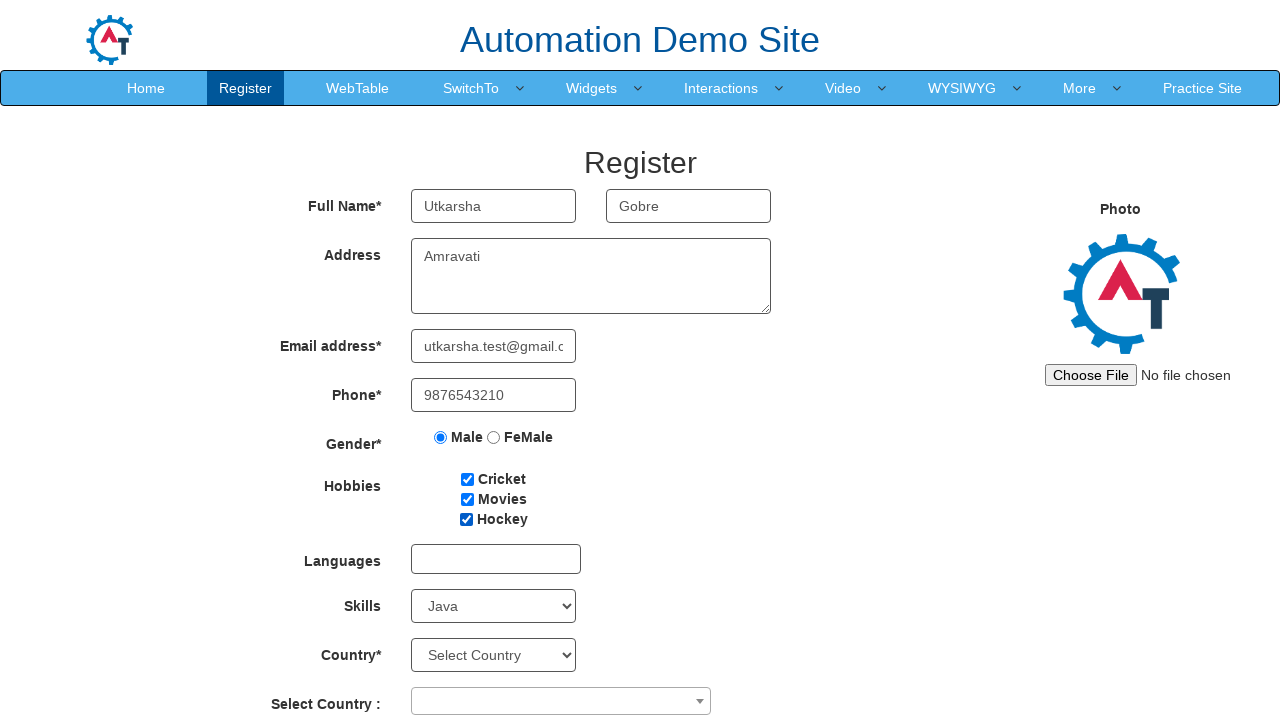

Selected day 1 from date of birth dropdown on [placeholder='Day']
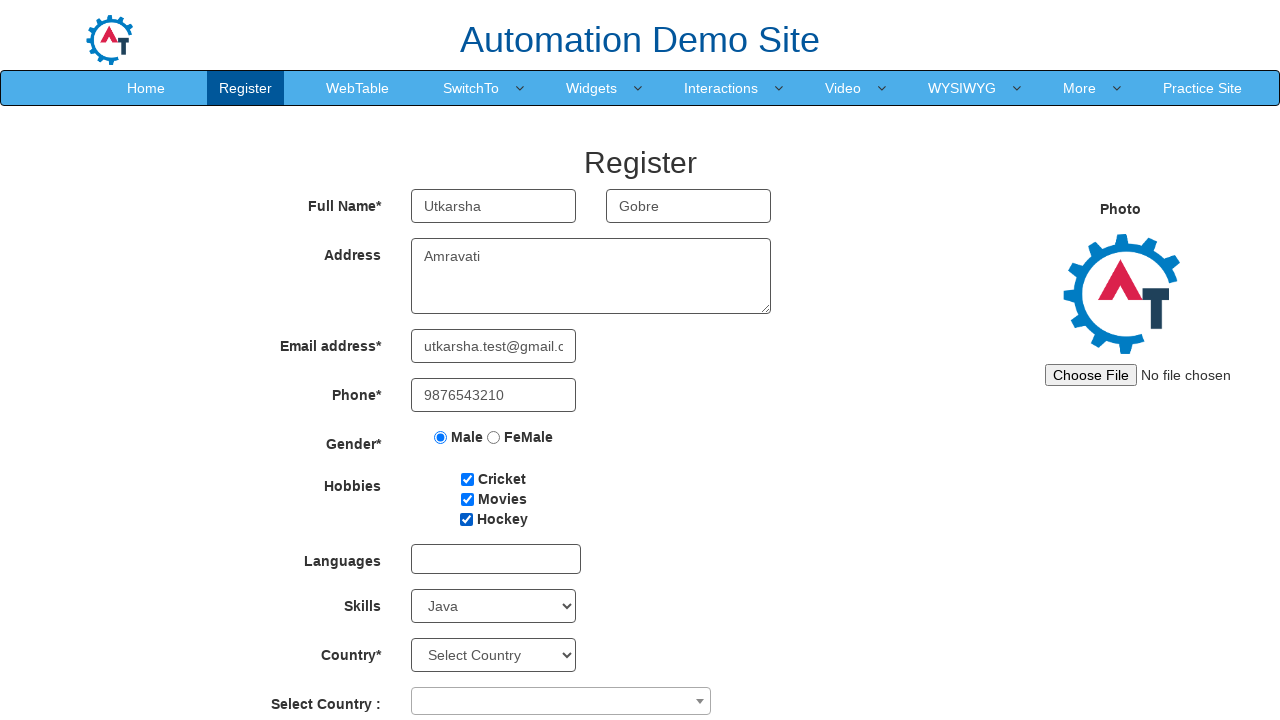

Filled first password field with 'TestPass123' on #firstpassword
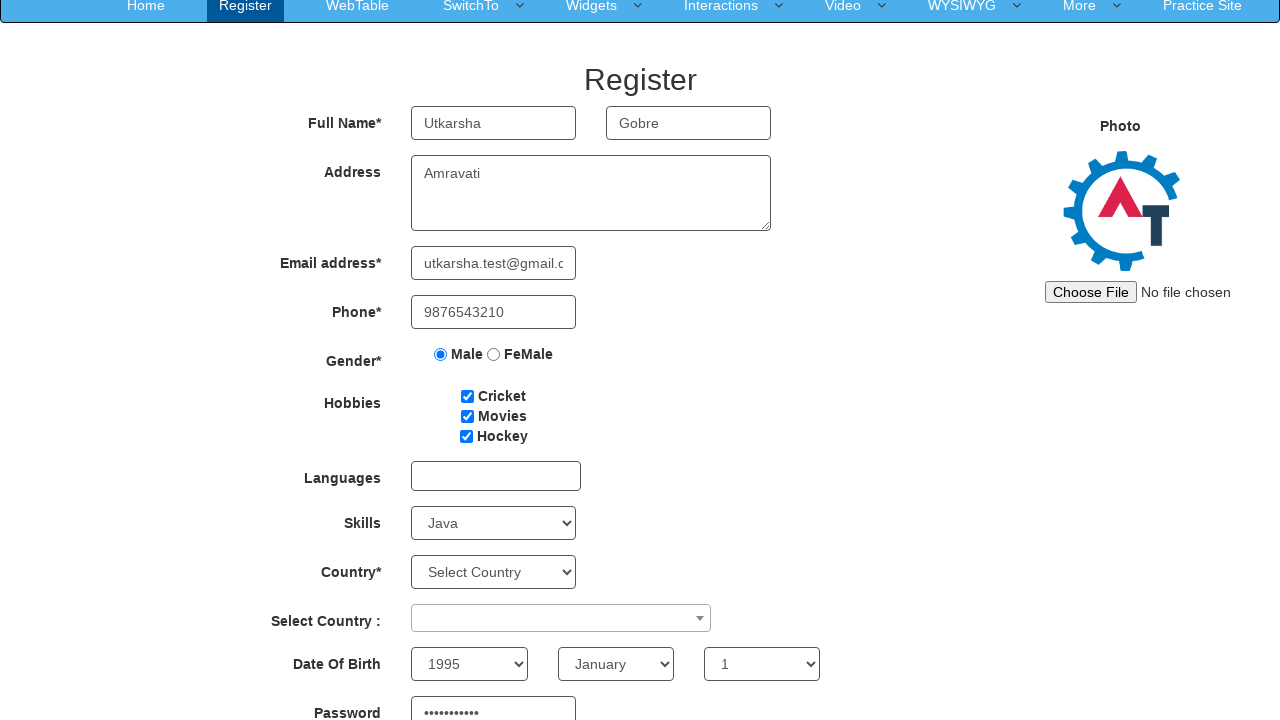

Filled confirm password field with 'TestPass123' on #secondpassword
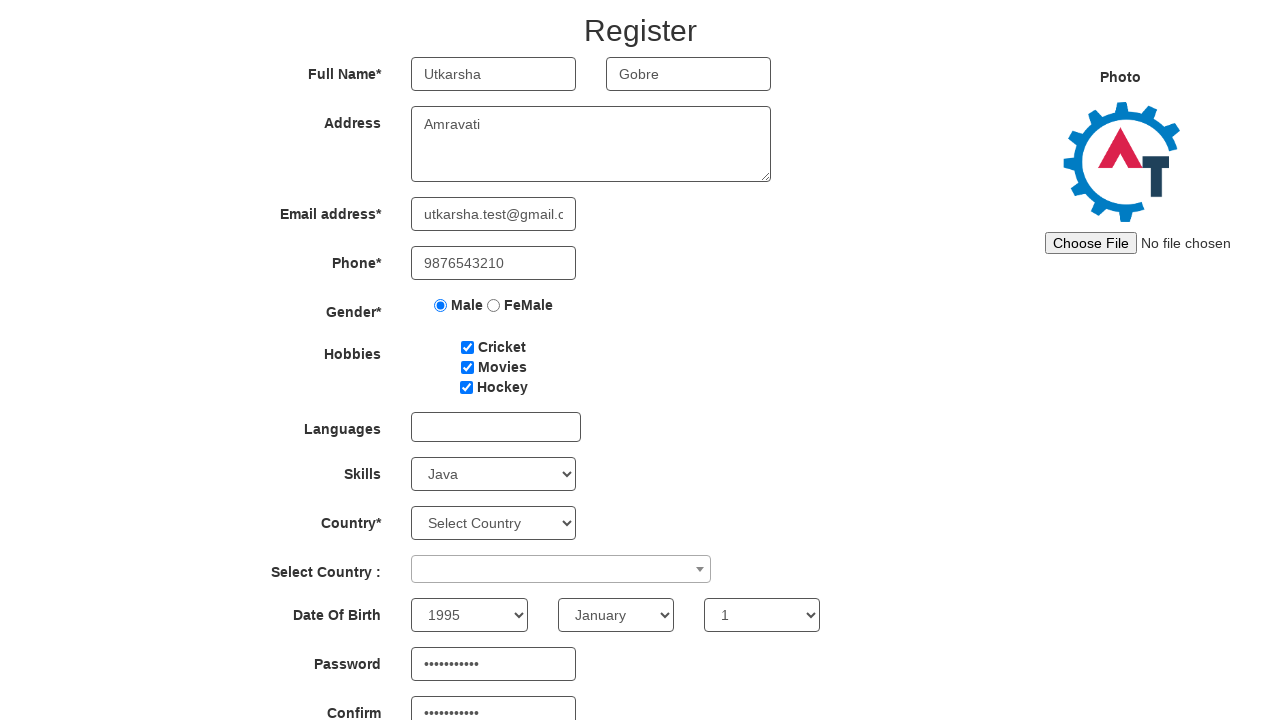

Clicked submit button to register the form at (572, 623) on #submitbtn
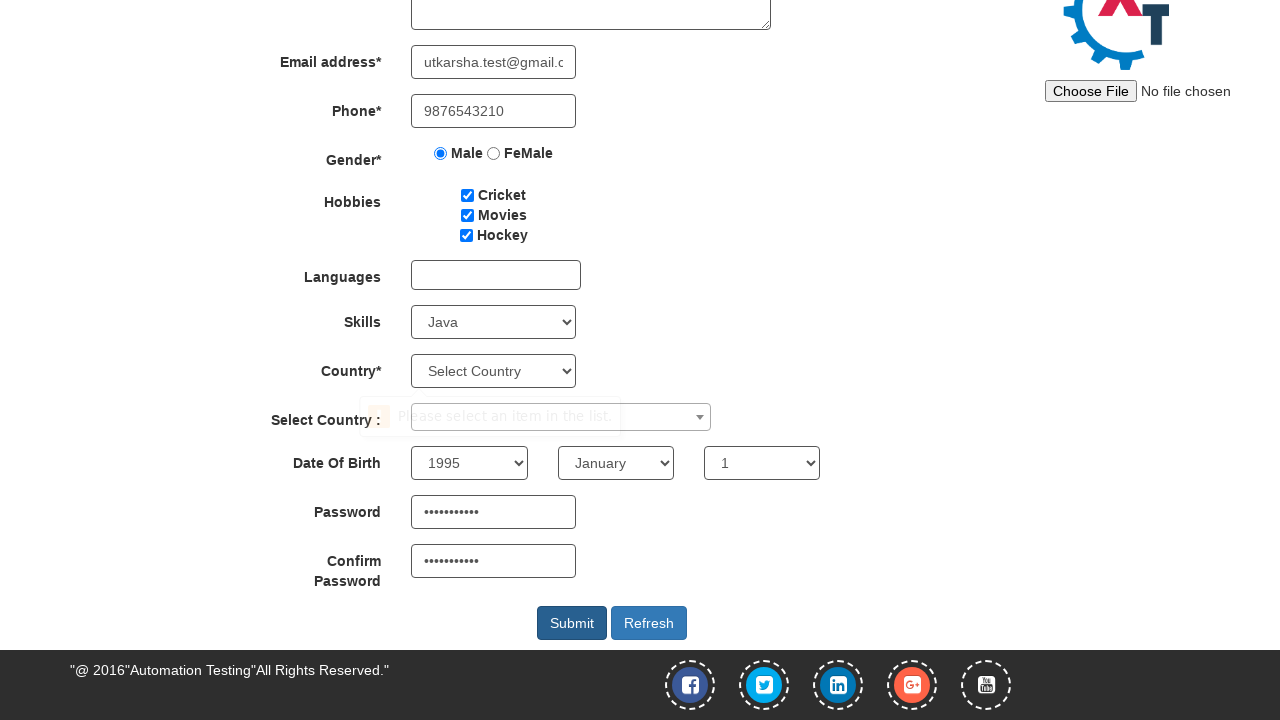

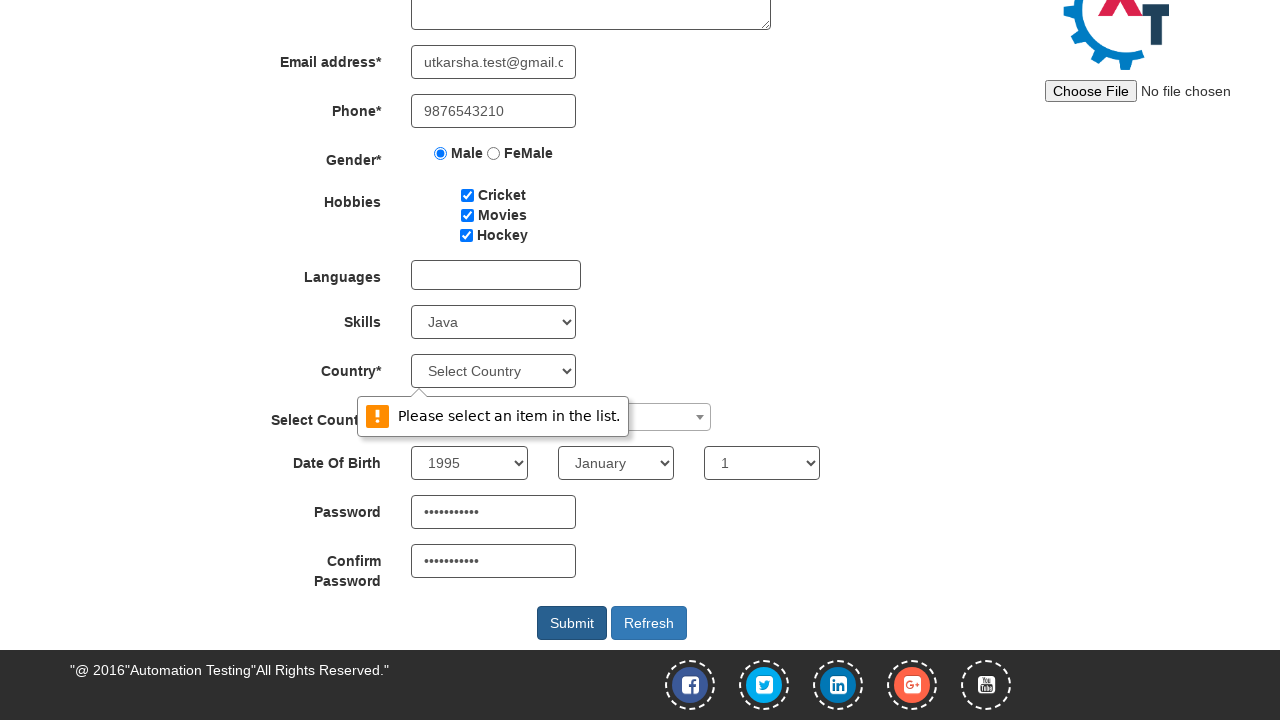